Tests dynamic control interactions by clicking a checkbox and waiting for a label to appear

Starting URL: https://v1.training-support.net/selenium/dynamic-controls

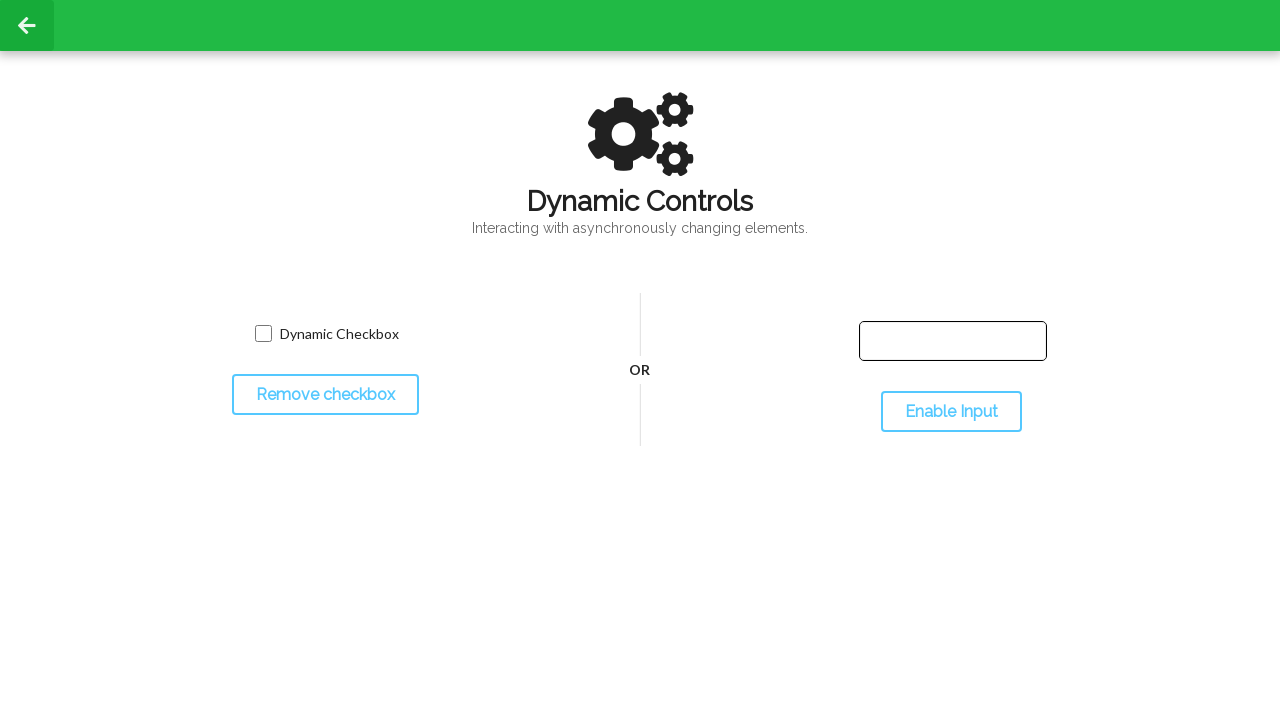

Clicked the dynamic control checkbox at (263, 334) on xpath=/html/body/div[3]/div/div[1]/div[1]/input
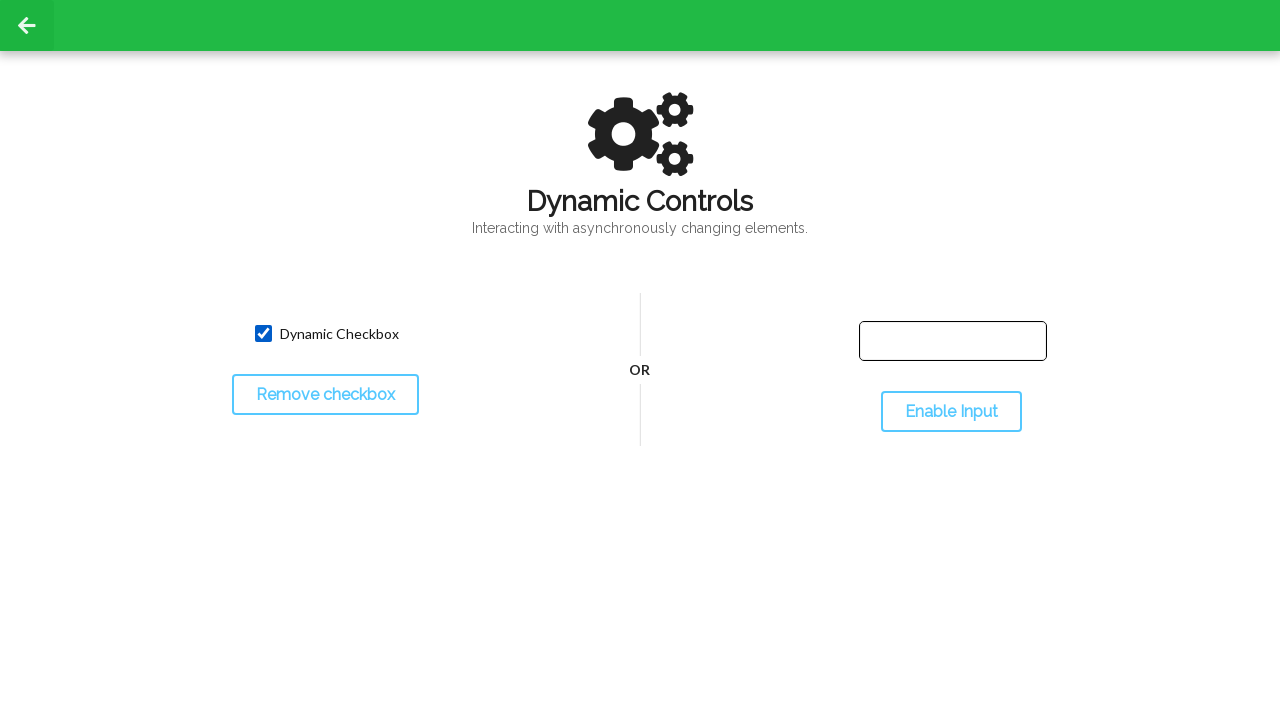

Waited for label to appear and become visible
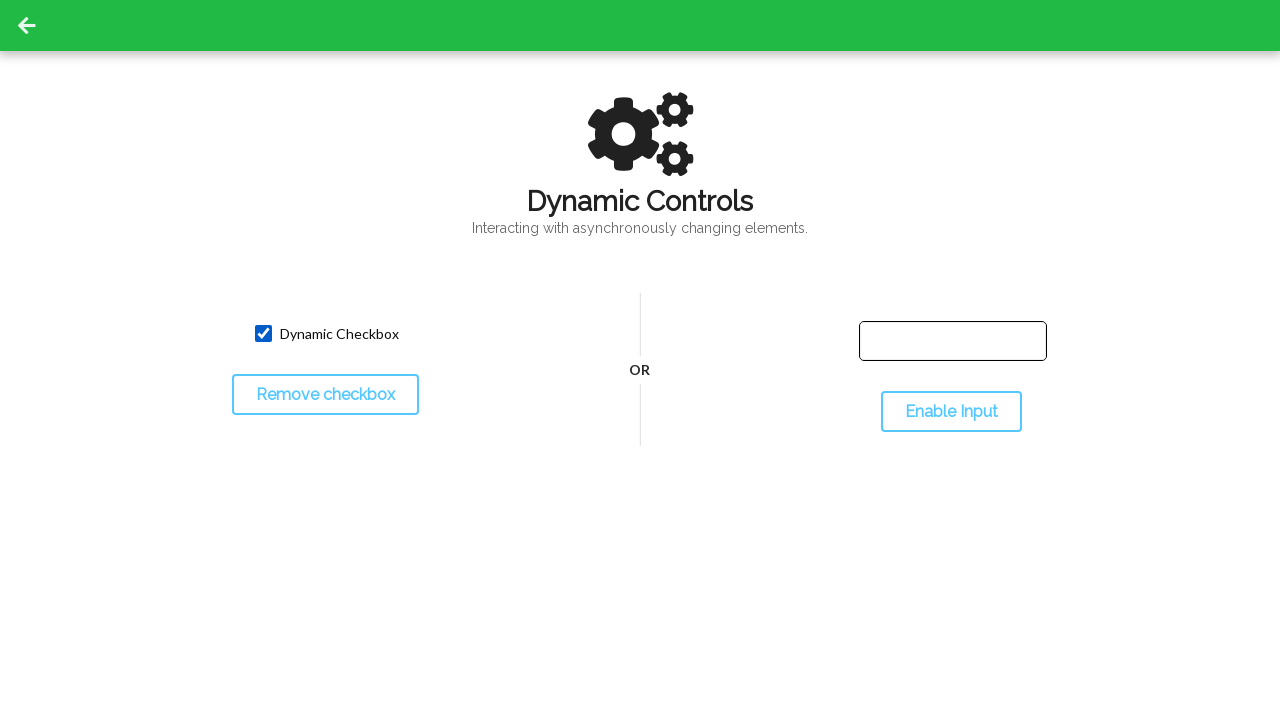

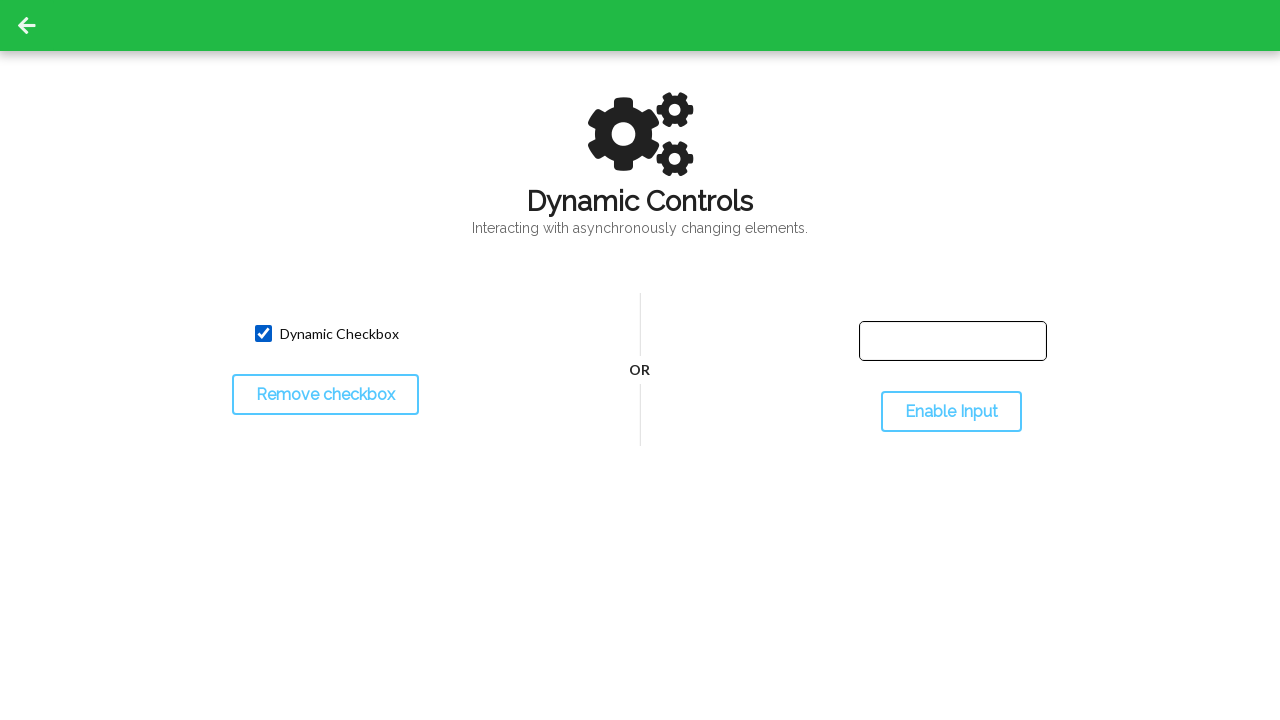